Tests browser window and tab handling by clicking buttons that open new windows/tabs, switching to them, verifying content is displayed, and then switching back to the original window.

Starting URL: https://demoqa.com/browser-windows

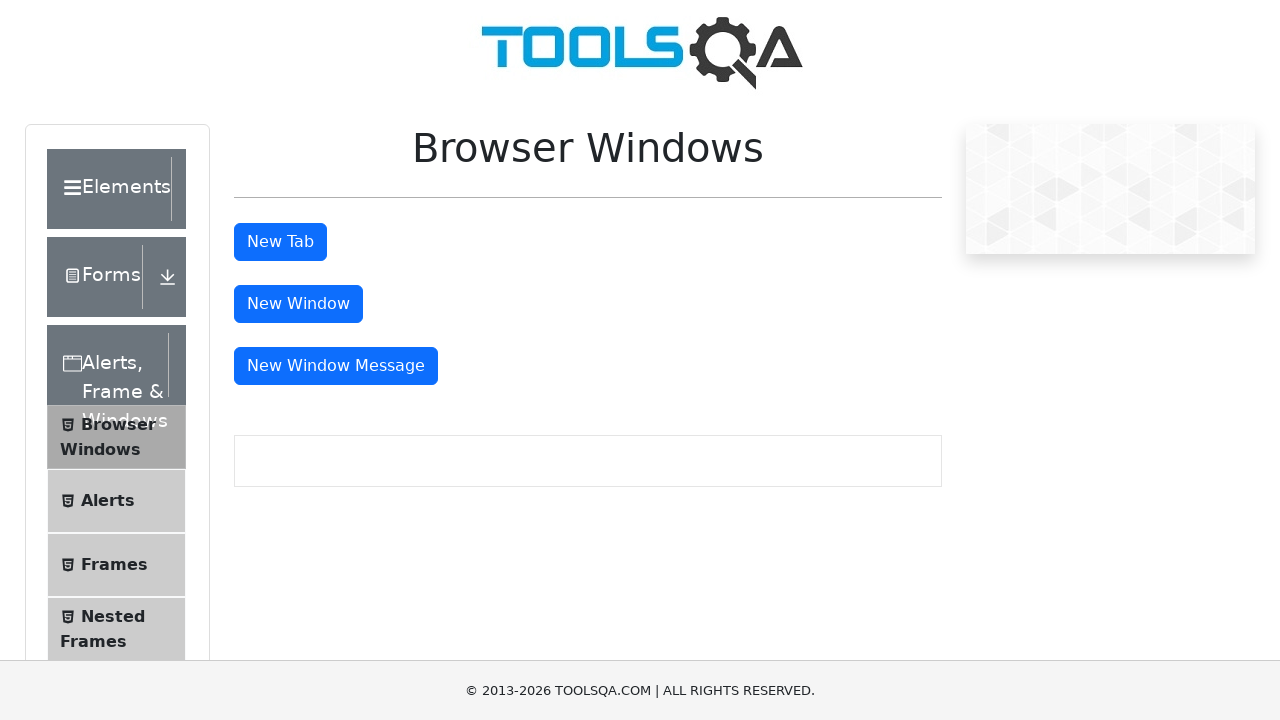

Stored reference to original page
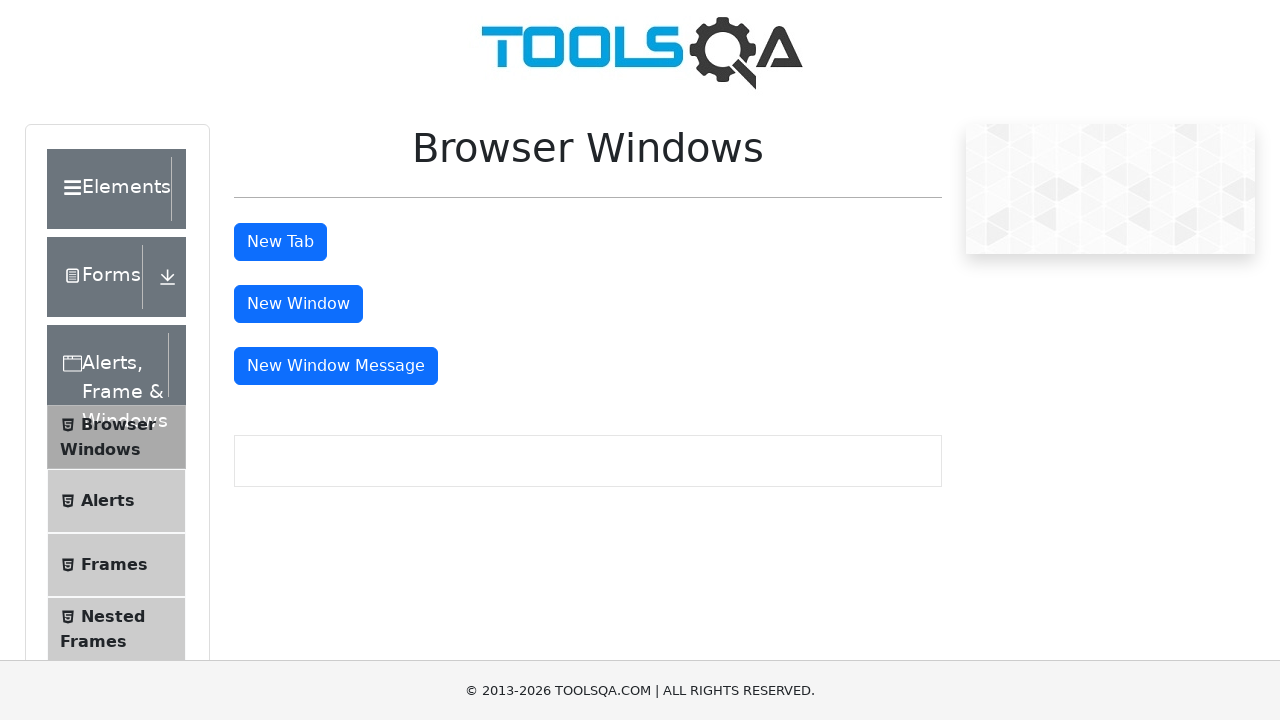

Clicked 'New Window' button to open new browser window at (298, 304) on #windowButton
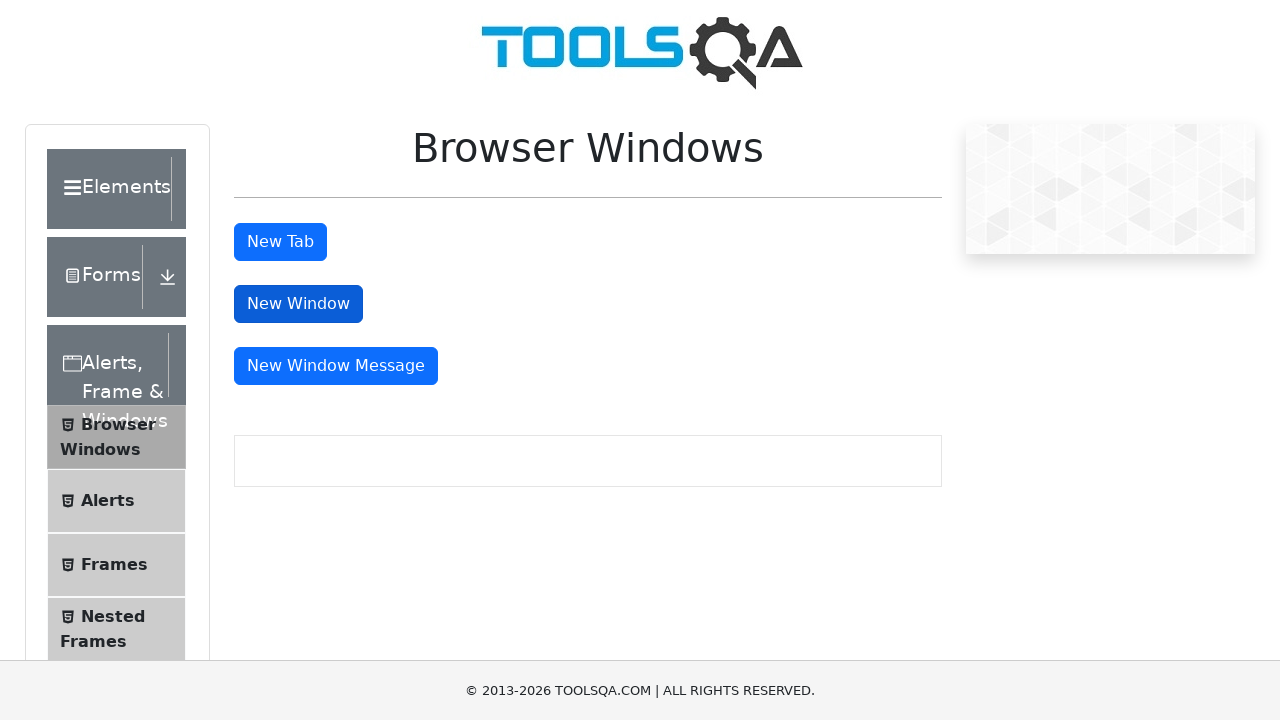

New window opened and captured
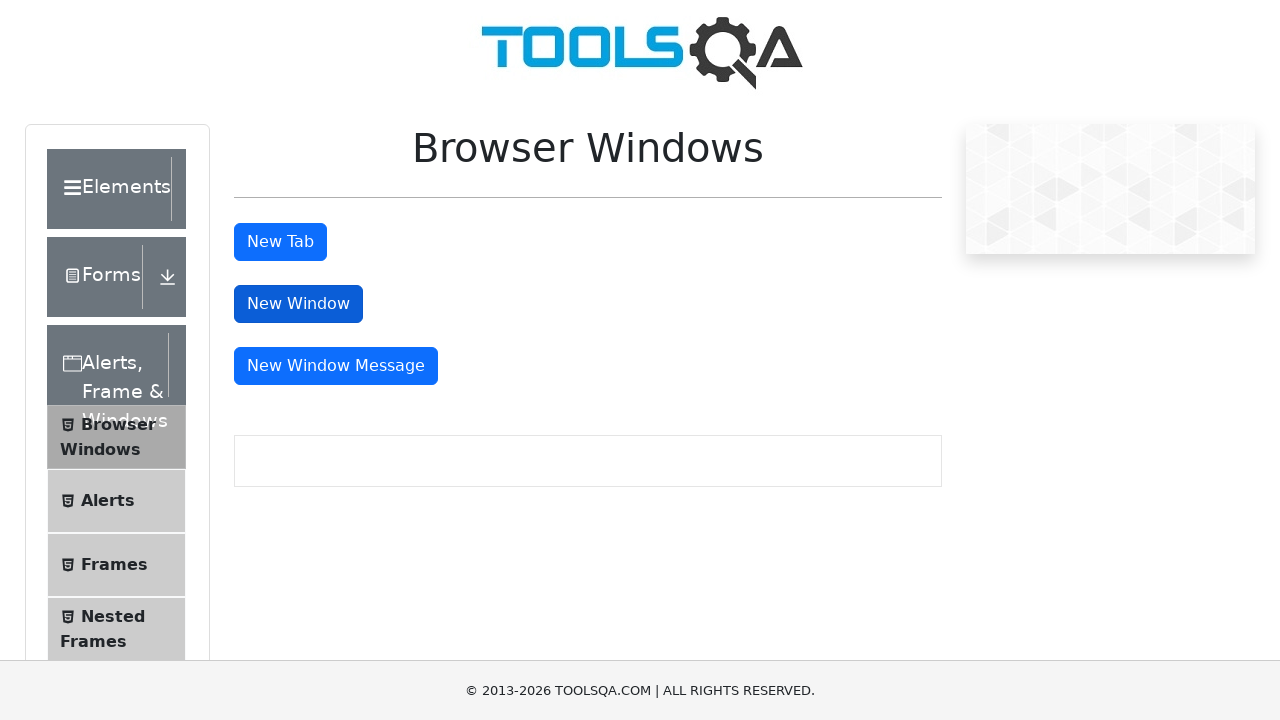

Waited for sample heading to load in new window
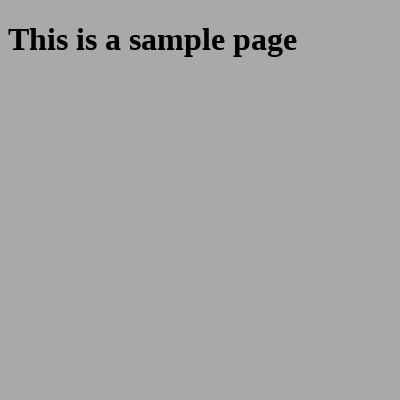

Extracted heading text from new window: 'This is a sample page'
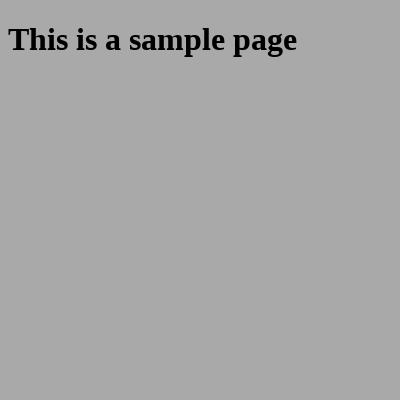

Closed the new window
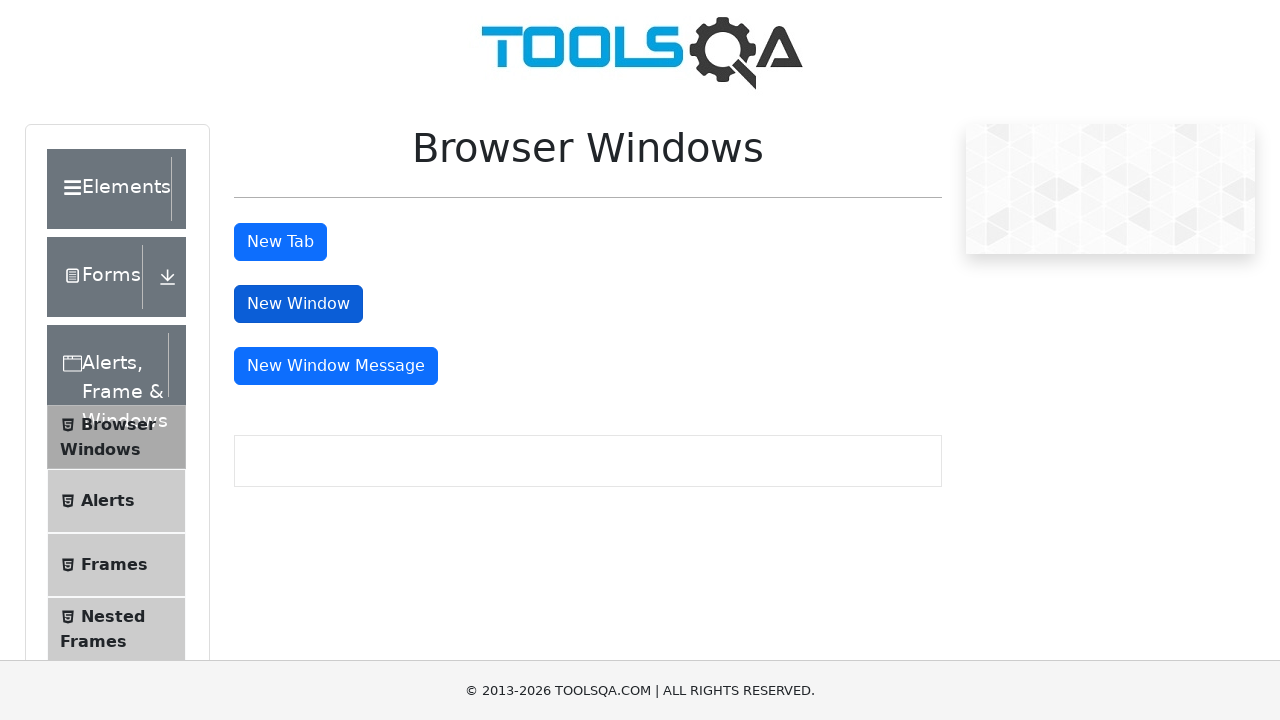

Clicked 'New Tab' button to open new browser tab at (280, 242) on #tabButton
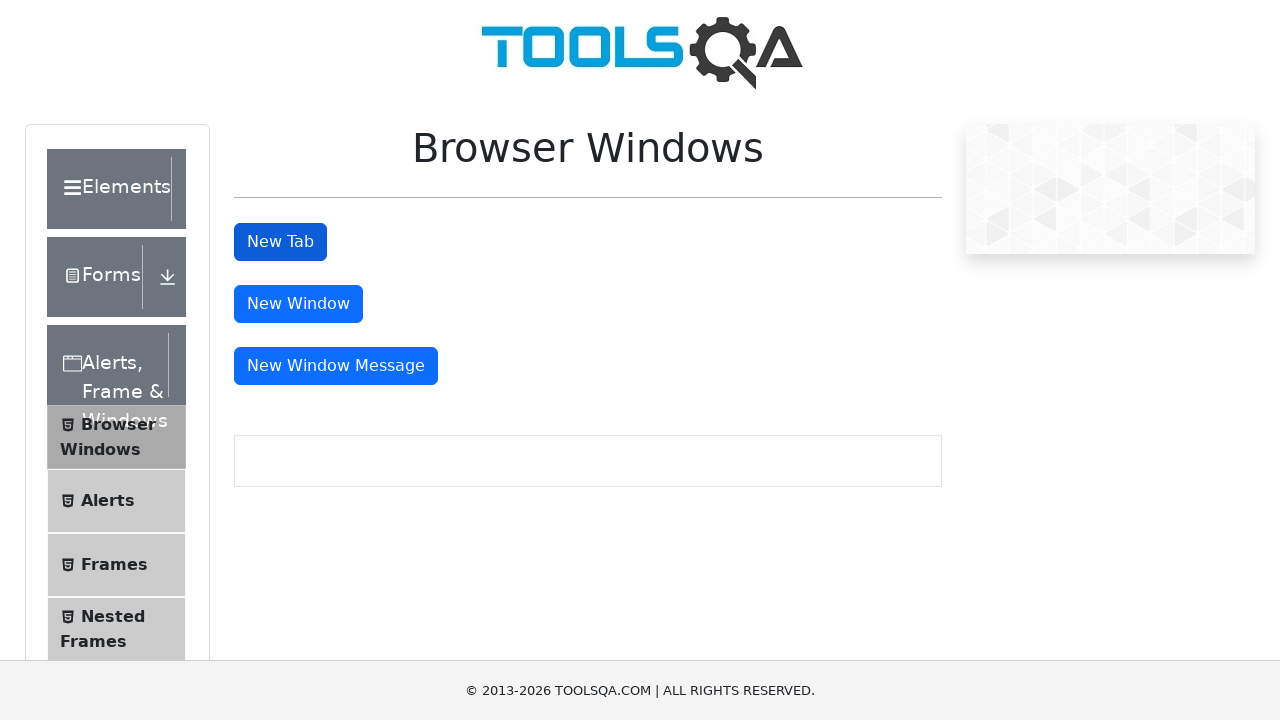

New tab opened and captured
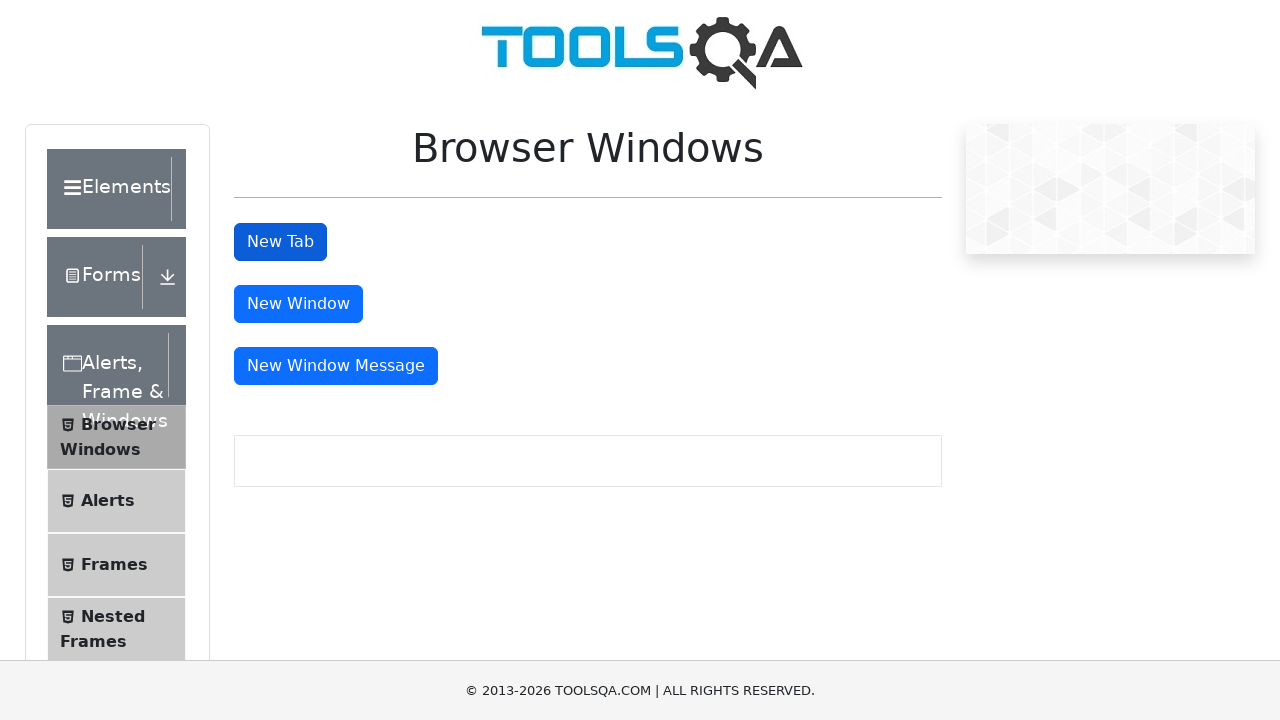

Waited for sample heading to load in new tab
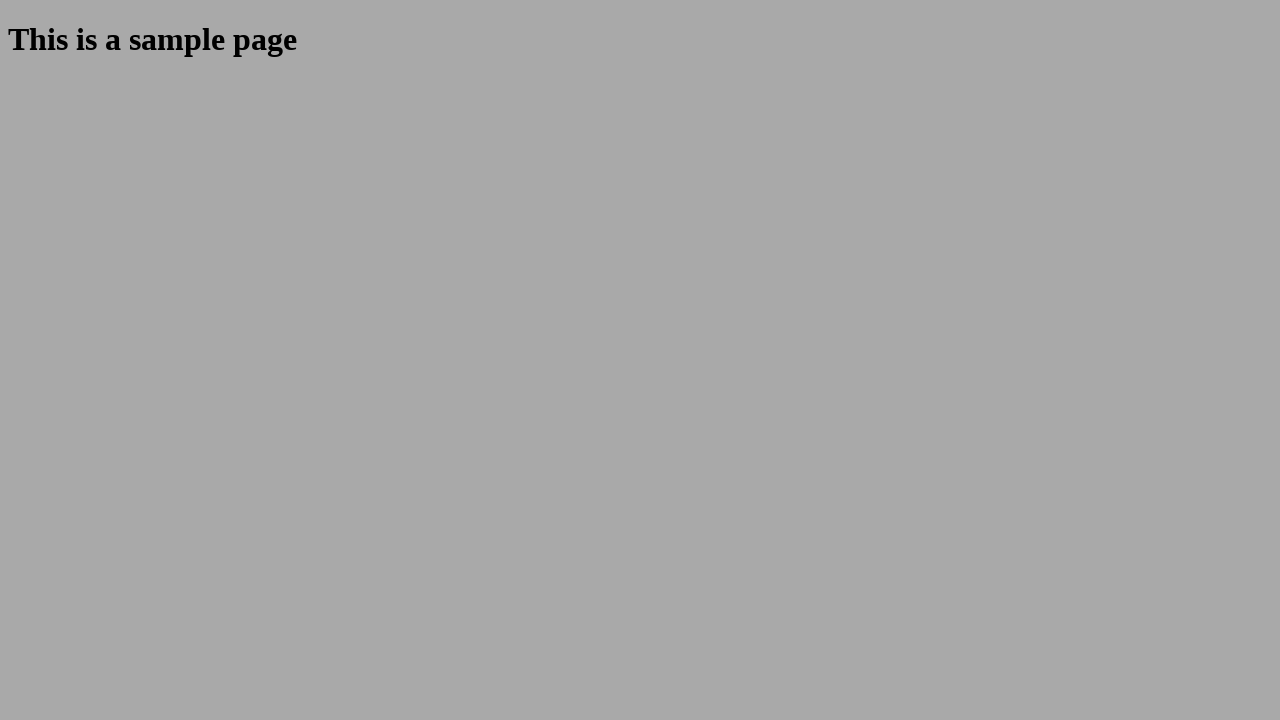

Extracted heading text from new tab: 'This is a sample page'
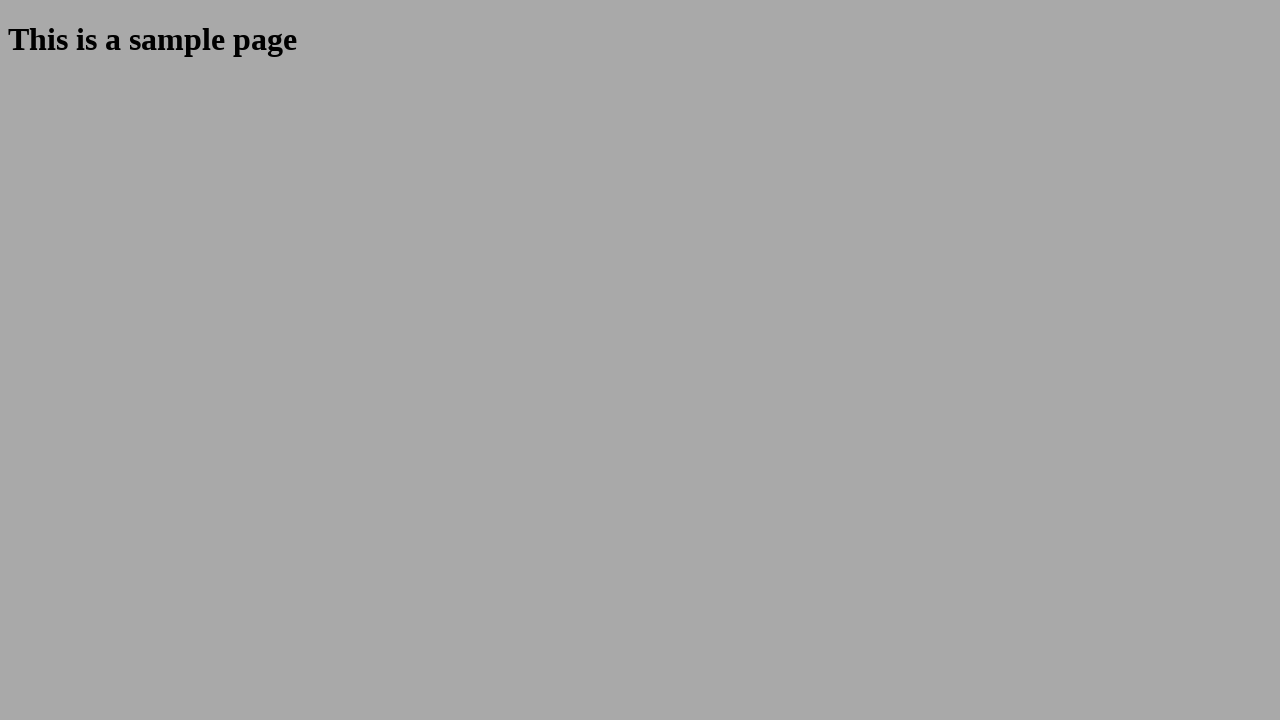

Switched back to original page by bringing it to front
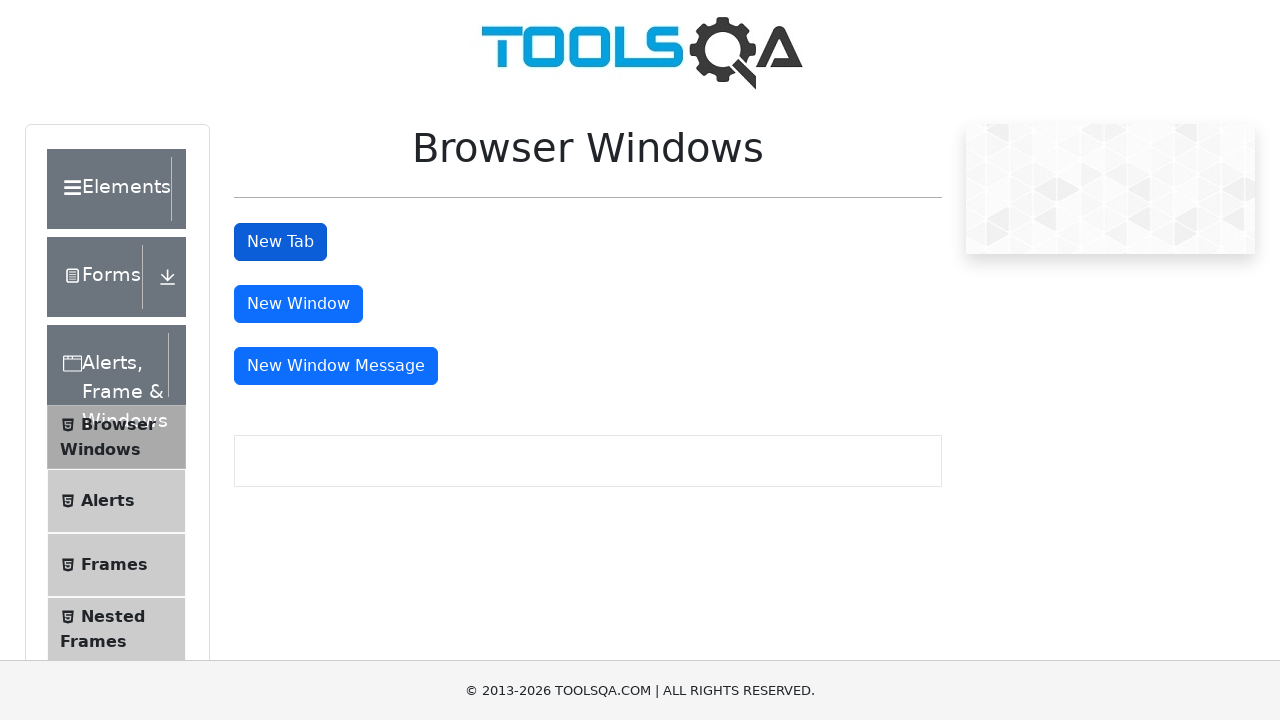

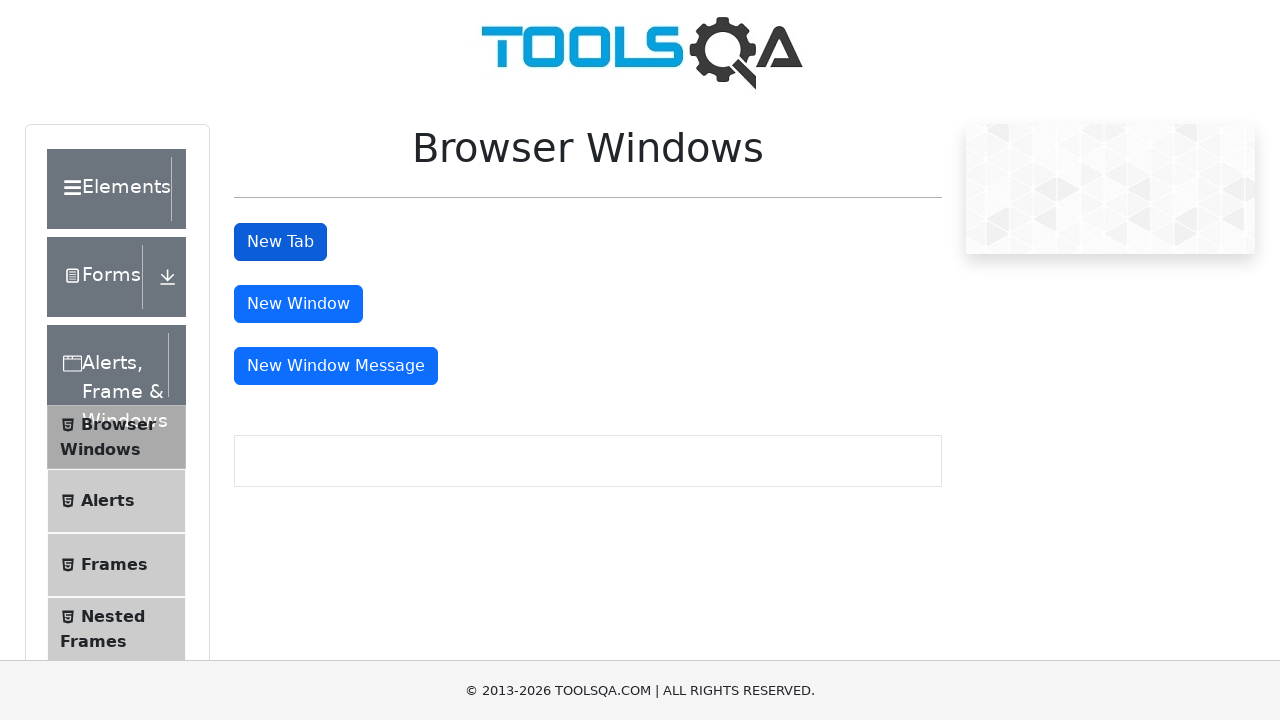